Tests dropdown selection functionality by selecting an option from a dropdown menu using its index

Starting URL: https://the-internet.herokuapp.com/dropdown

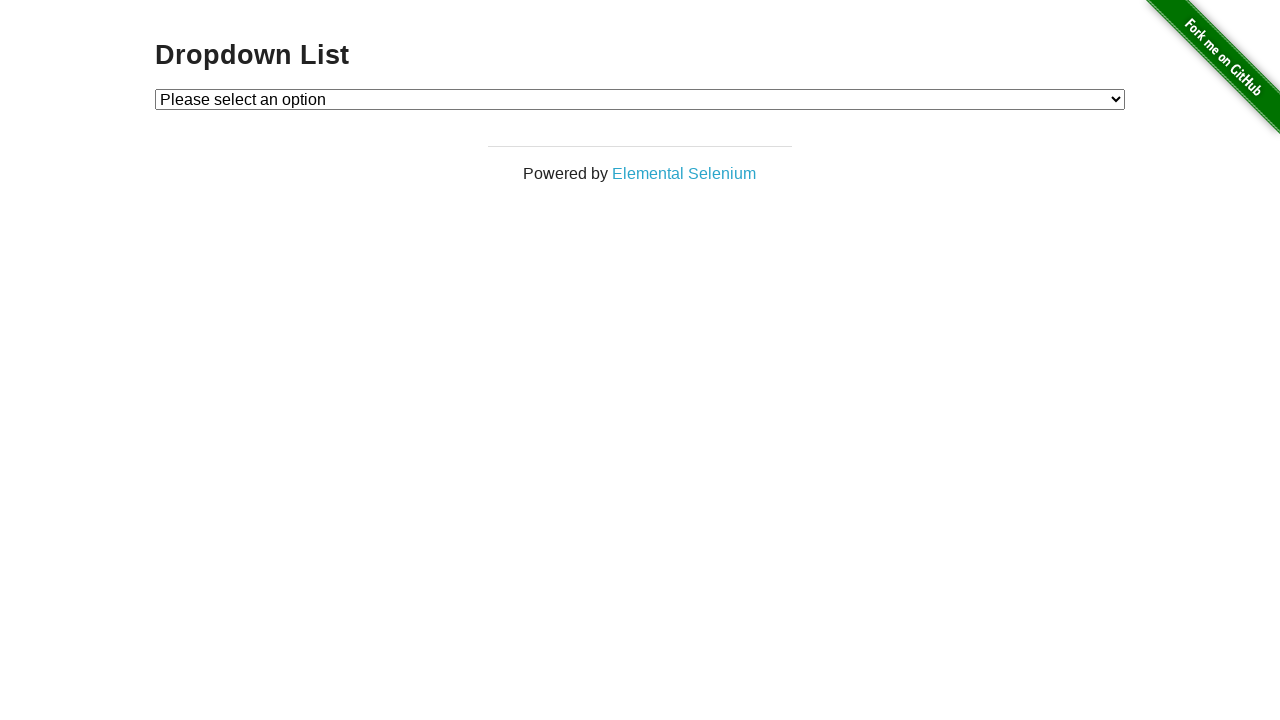

Selected 'Option 2' from dropdown menu by index on select#dropdown
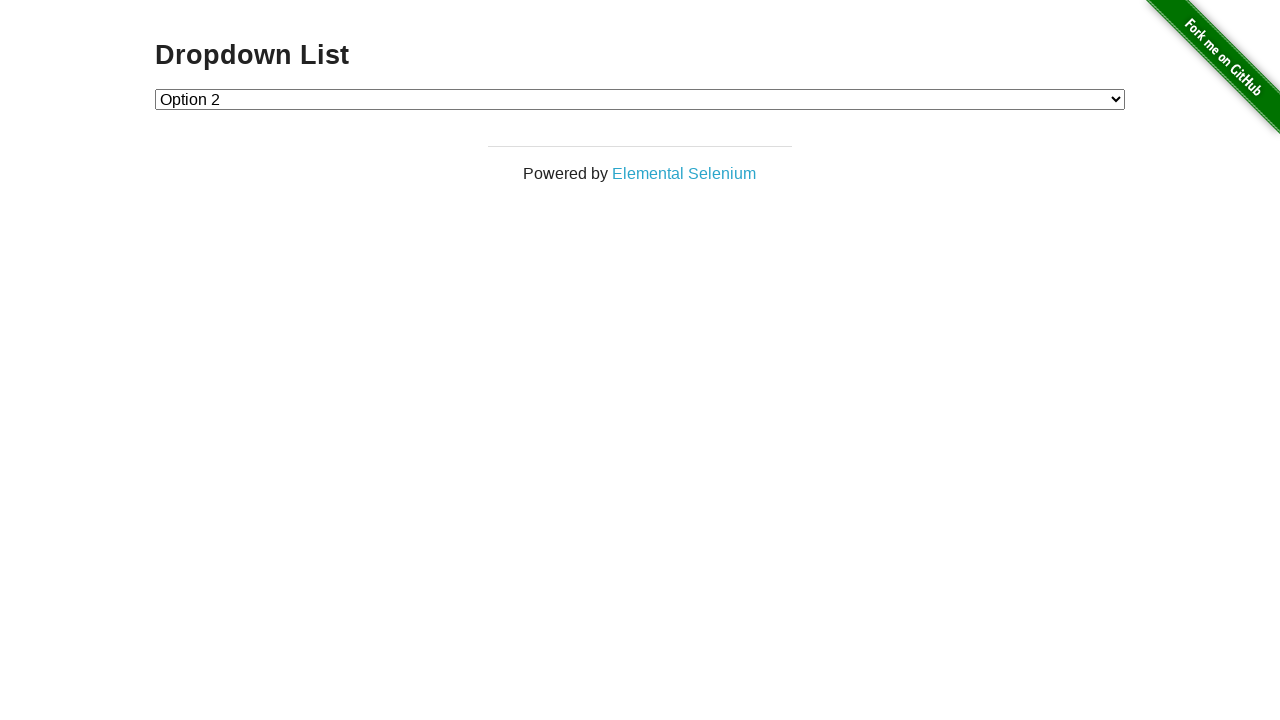

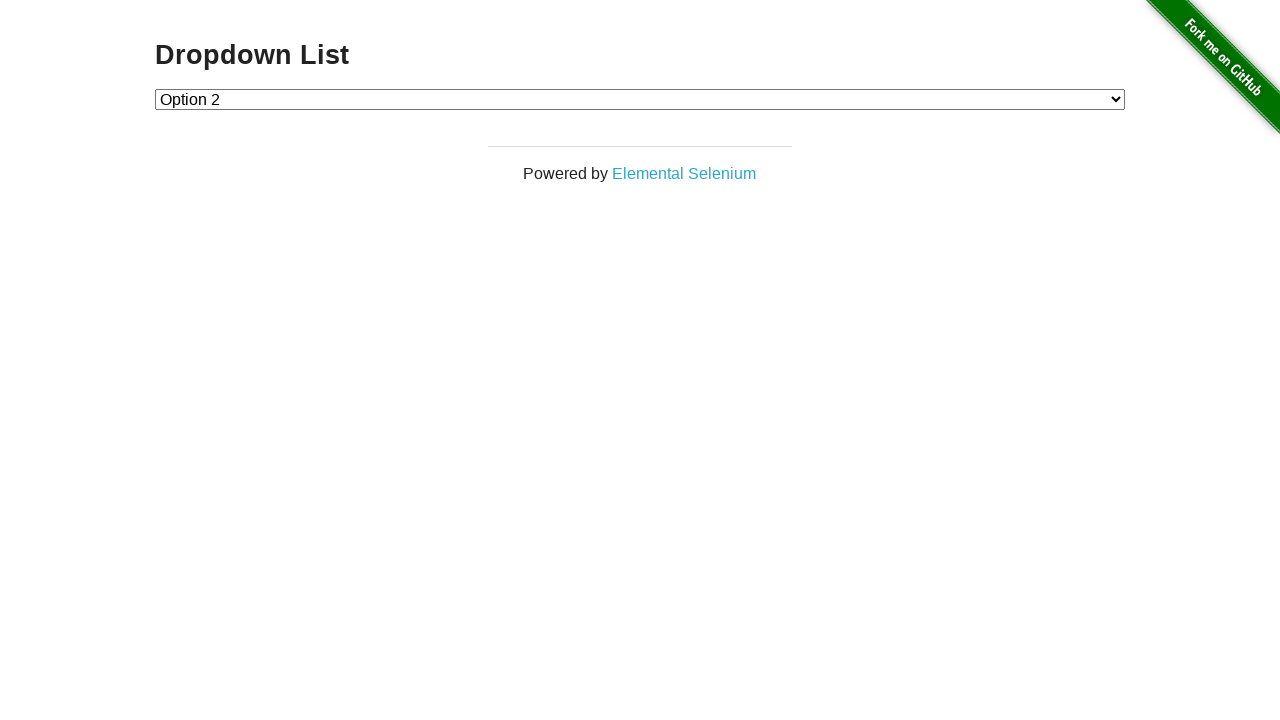